Tests navigation by clicking a dynamically calculated link (based on mathematical formula pi^e*10000), then fills out a form with personal information (first name, last name, city, country) and submits it.

Starting URL: http://suninjuly.github.io/find_link_text

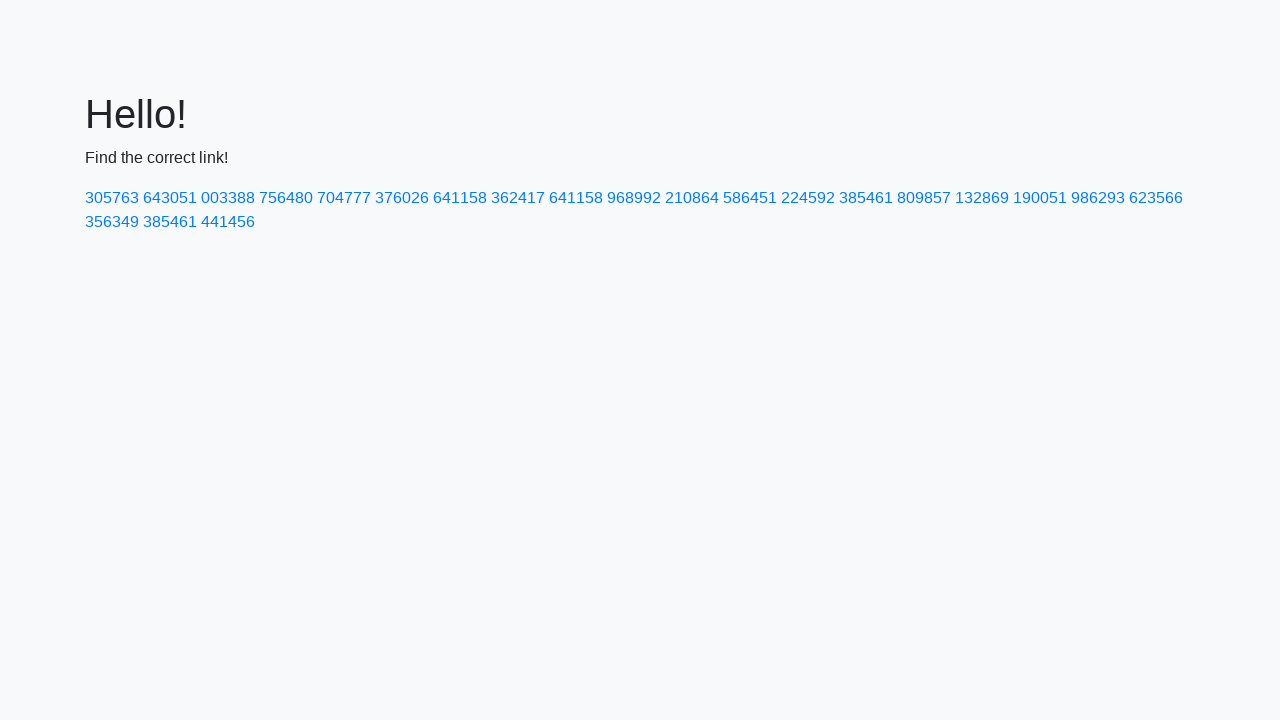

Clicked dynamically calculated link with text '224592' (pi^e*10000) at (808, 198) on text=224592
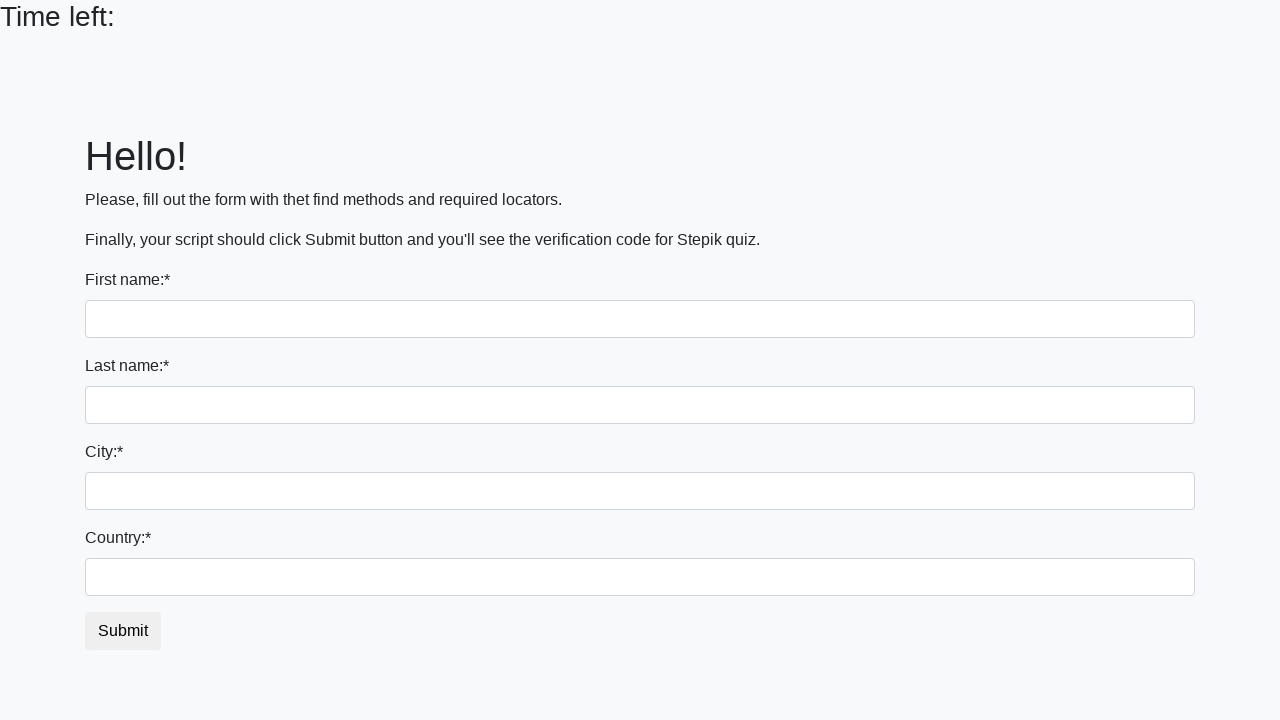

Filled first name field with 'Ivan' on input
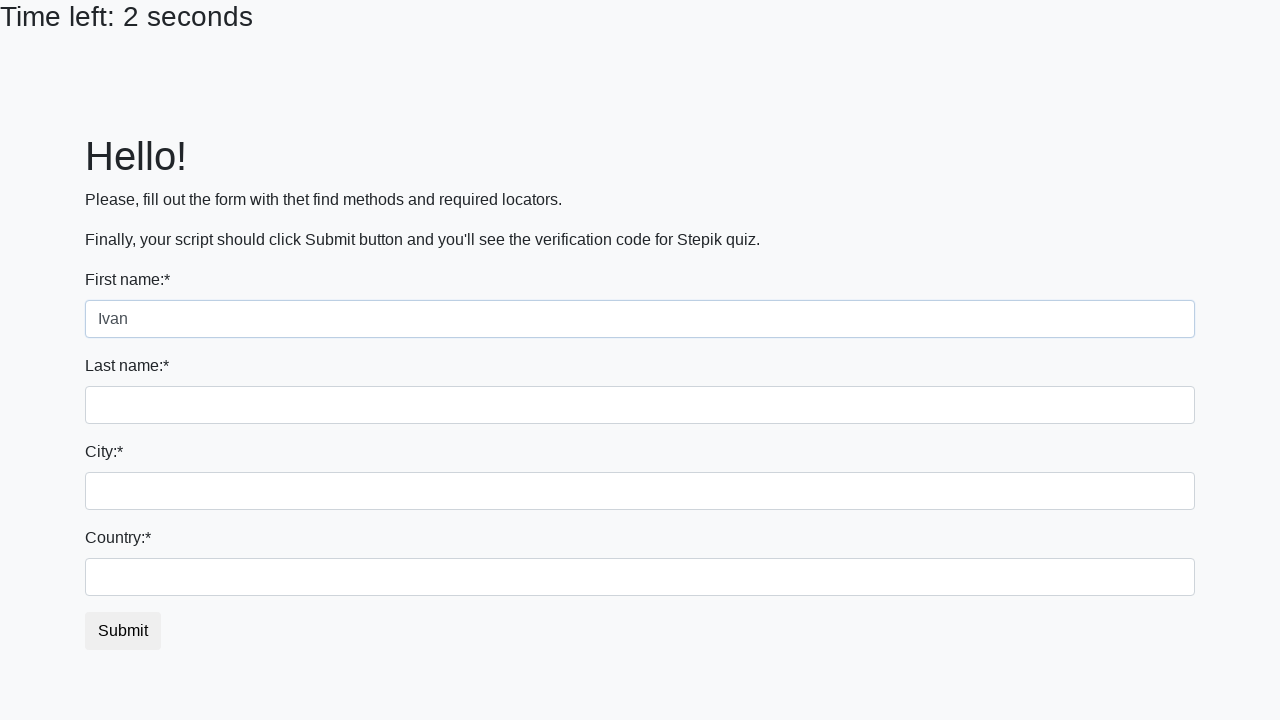

Filled last name field with 'Petrov' on input[name='last_name']
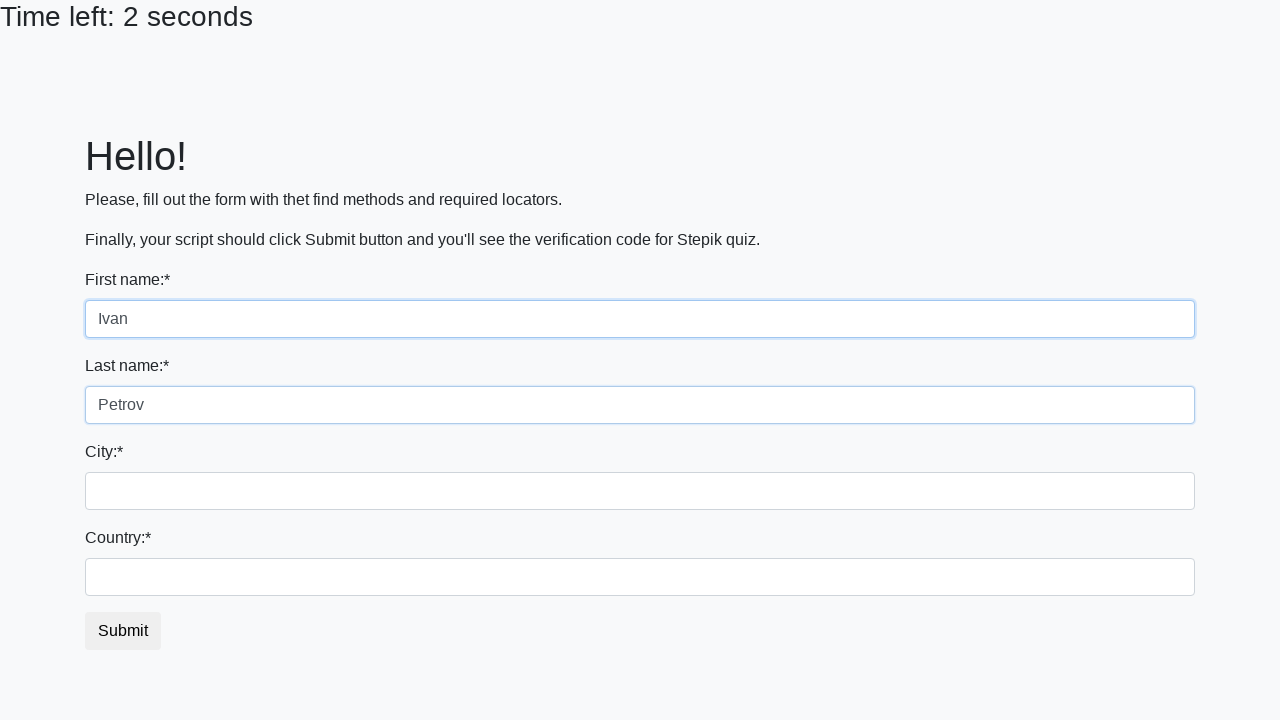

Filled city field with 'Smolensk' on .city
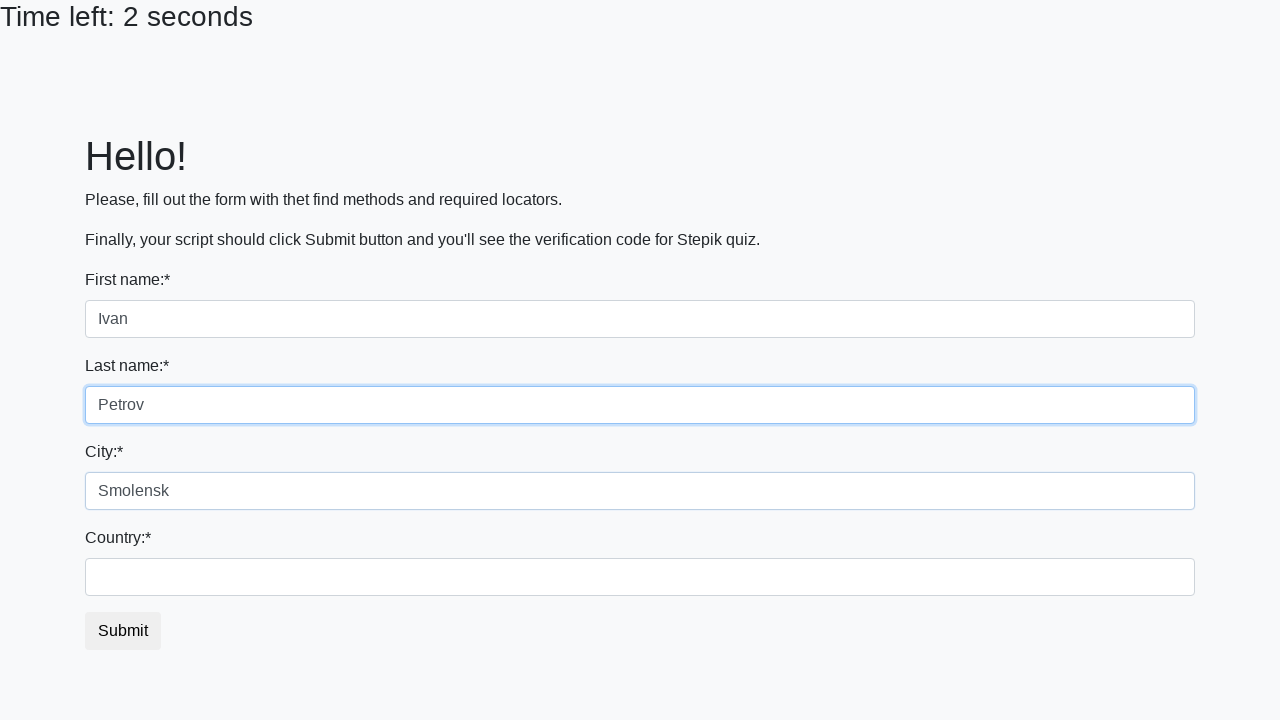

Filled country field with 'Russia' on #country
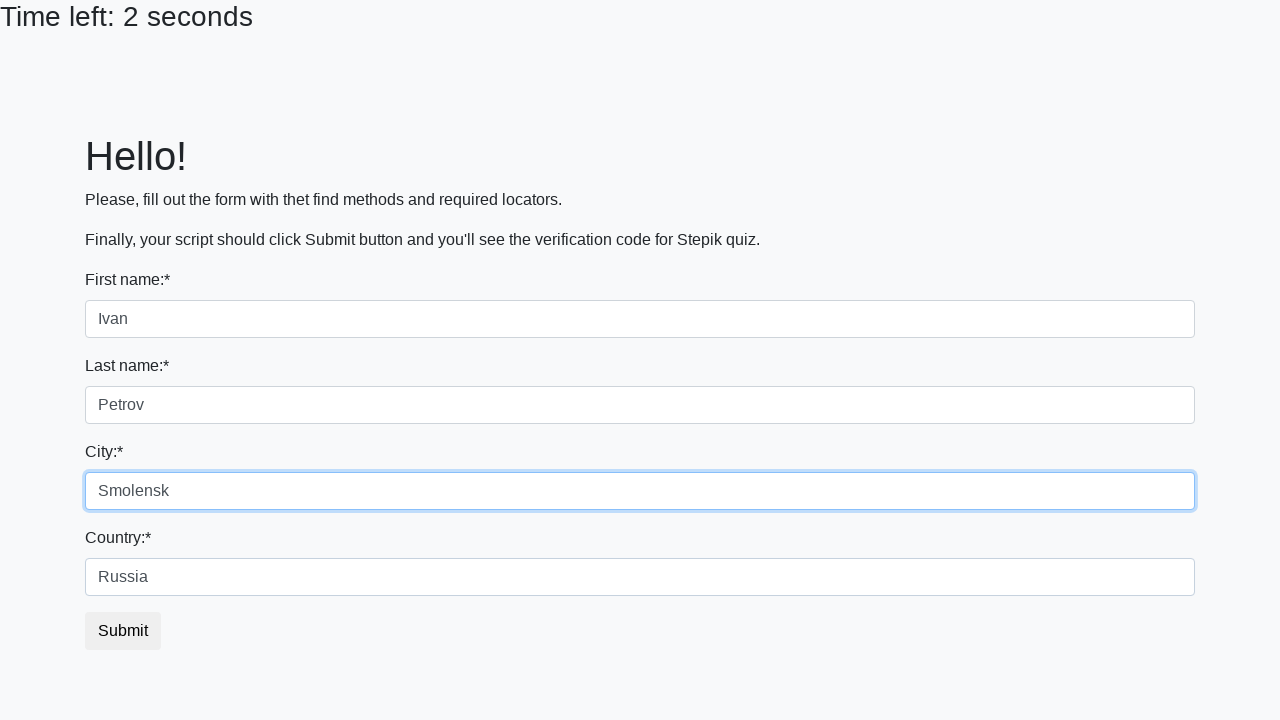

Clicked submit button to complete form submission at (123, 631) on button
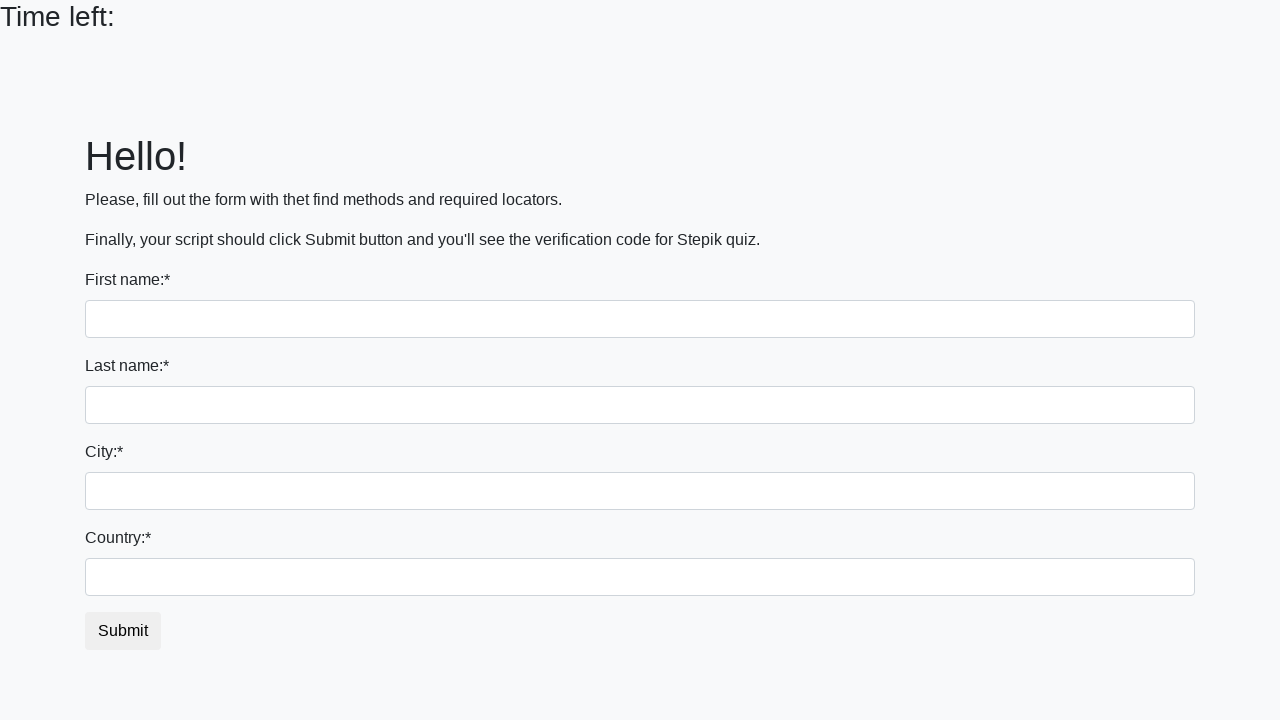

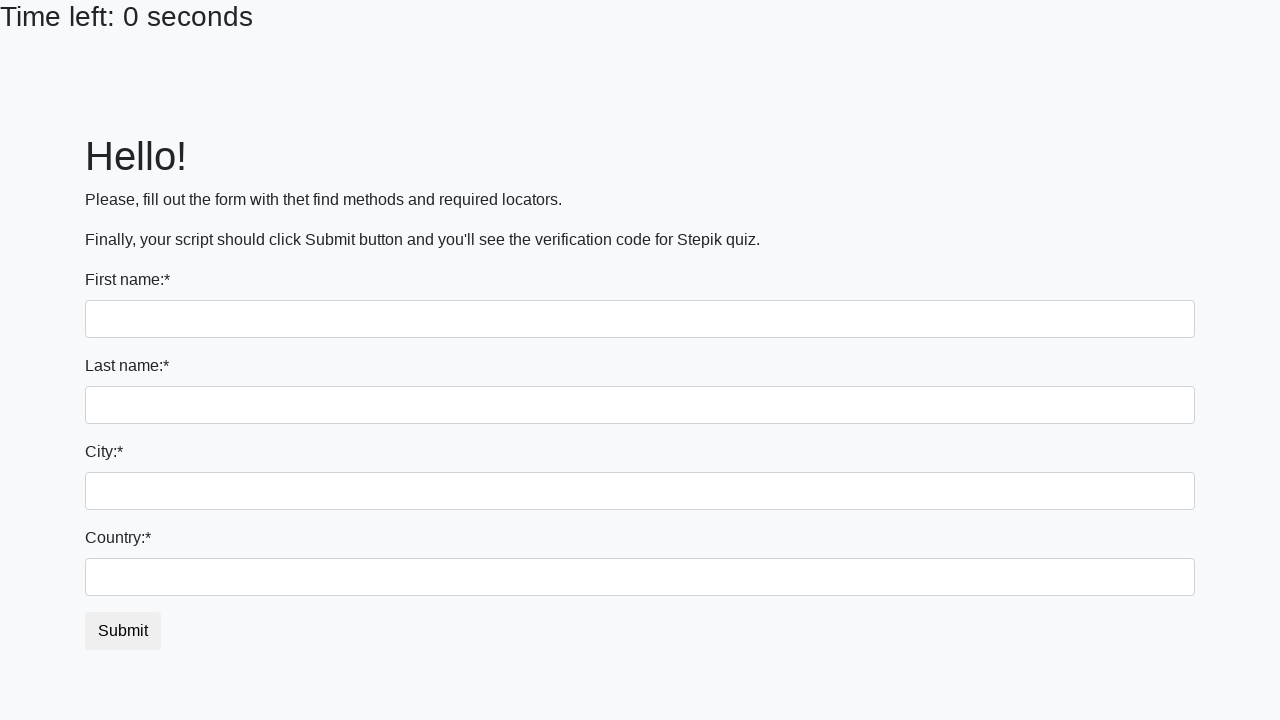